Tests clicking a button that opens a new browser tab, switches to it, and verifies the sample page content is displayed.

Starting URL: https://demoqa.com/browser-windows

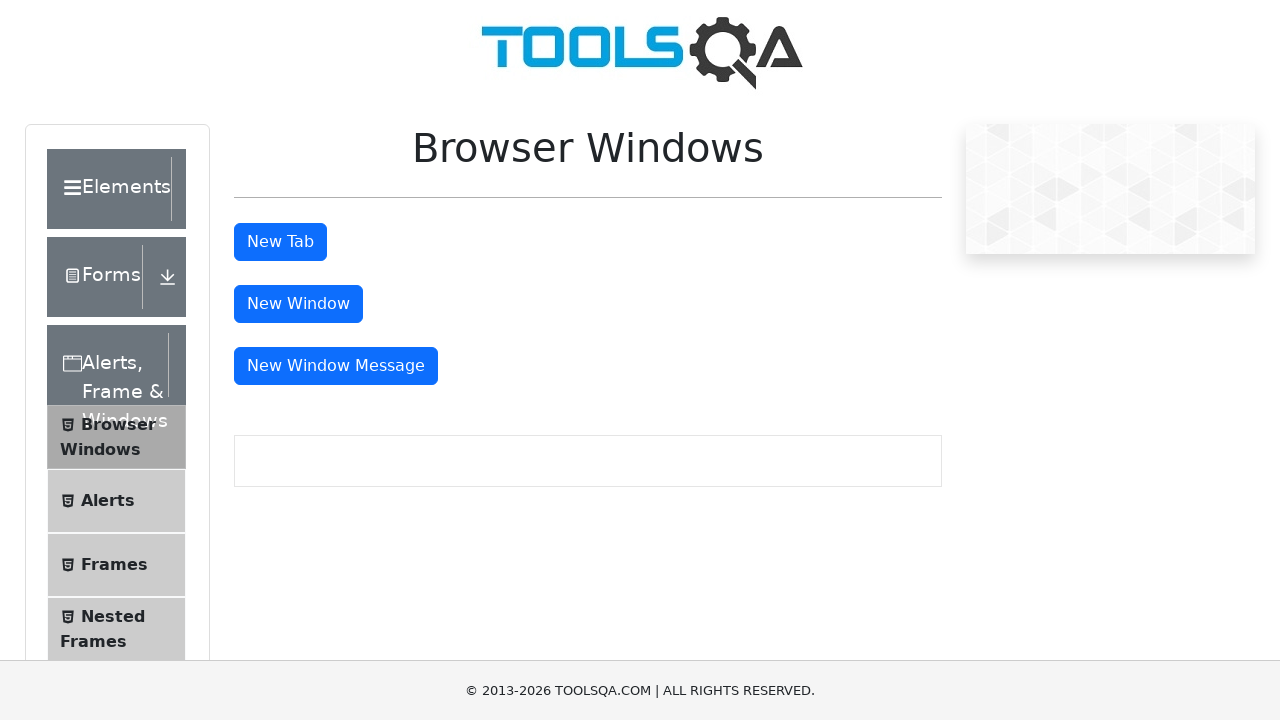

Clicked the 'New Tab' button at (280, 242) on #tabButton
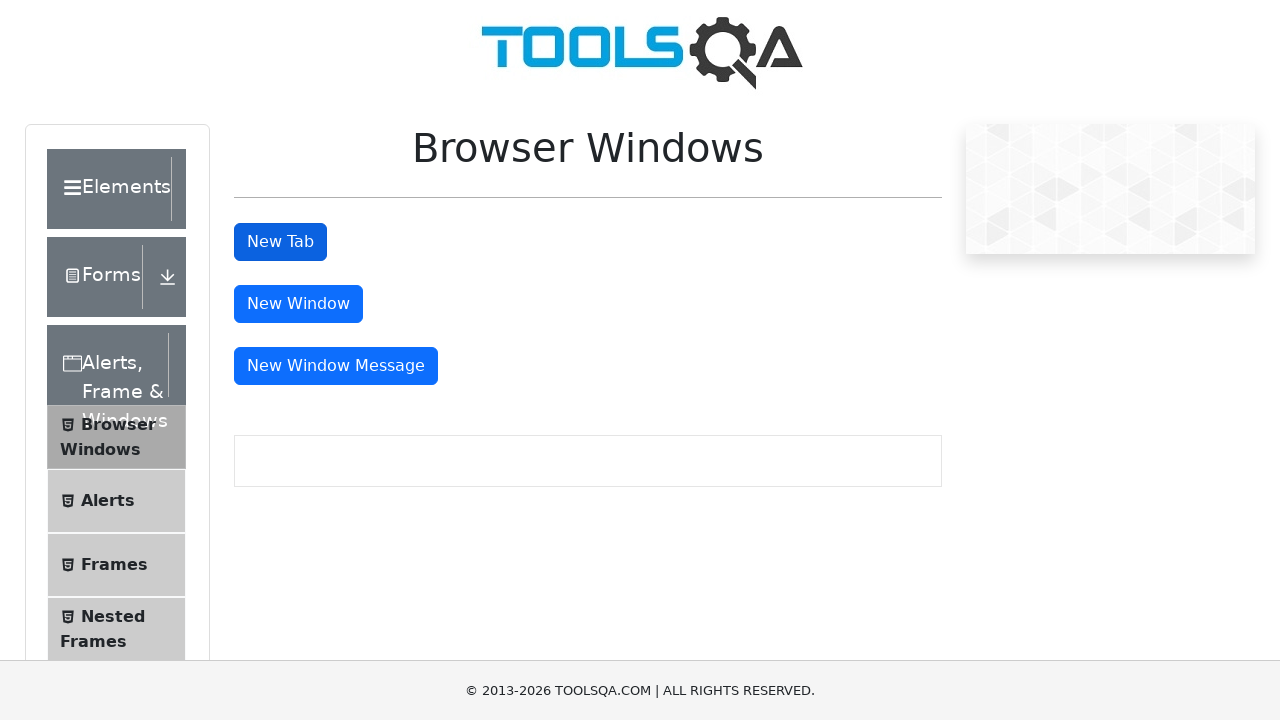

New browser tab opened at (280, 242) on #tabButton
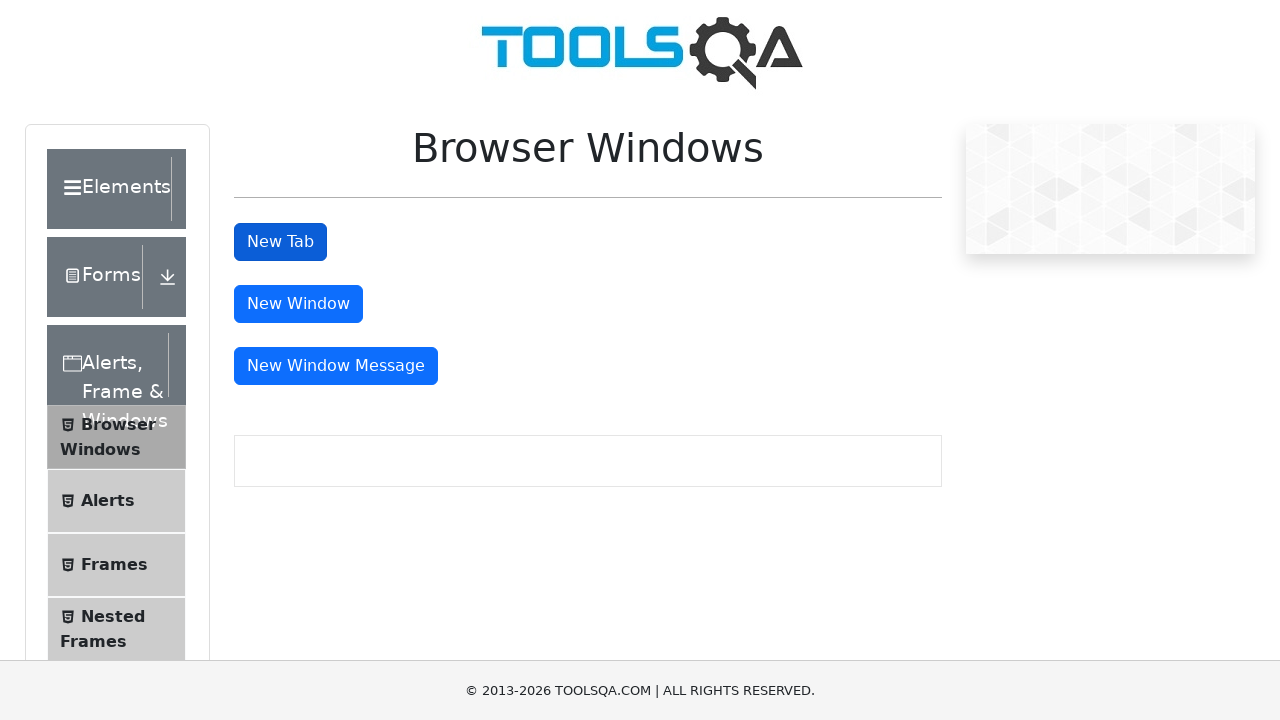

Switched to new tab
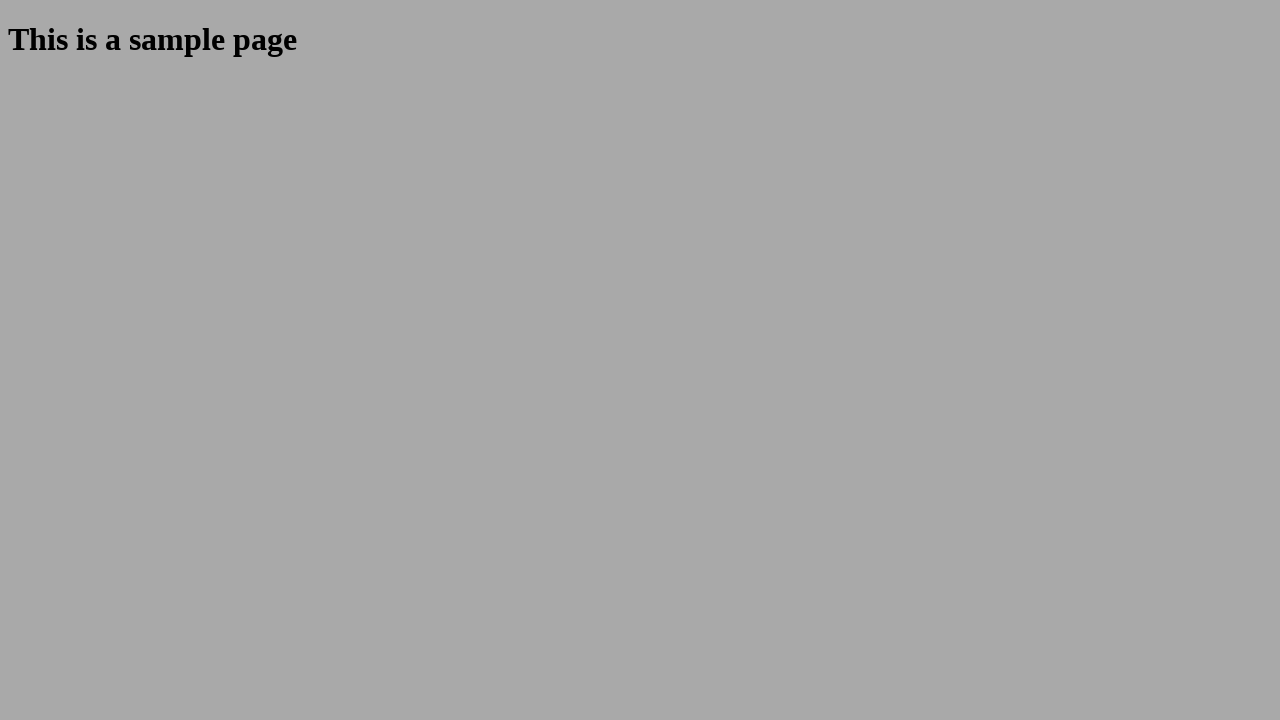

New page loaded completely
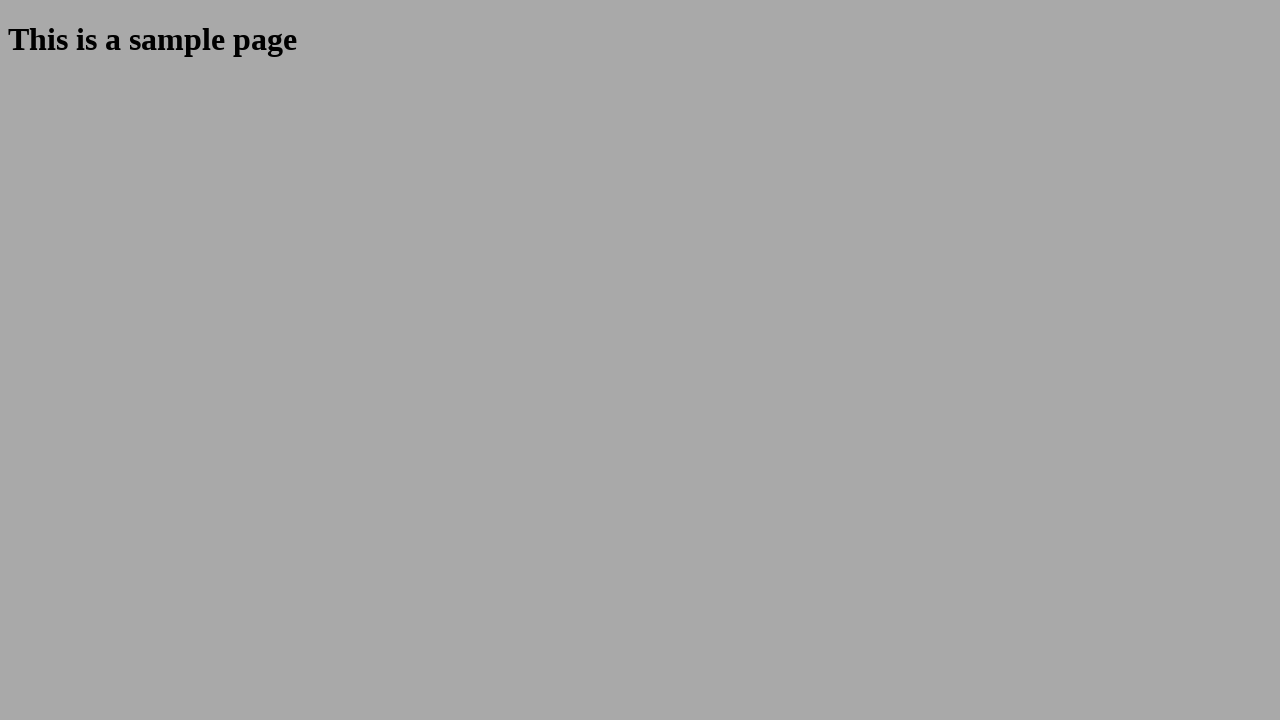

Retrieved sample heading content
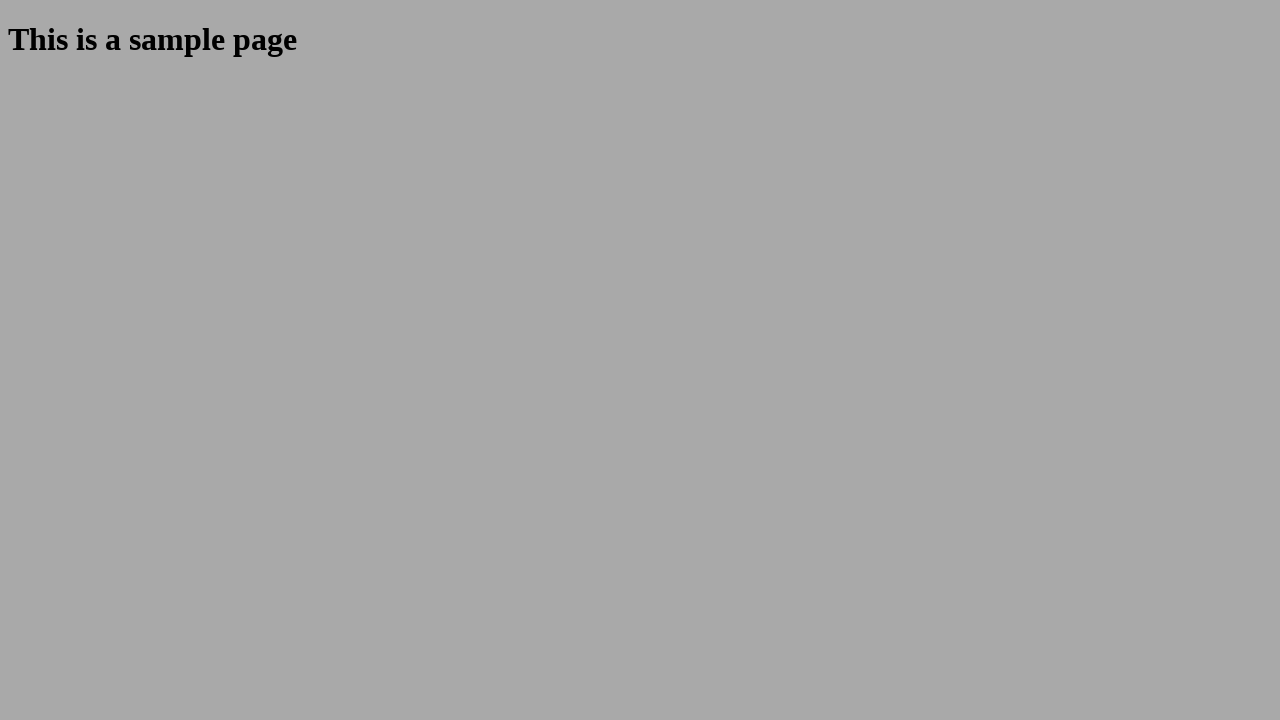

Verified sample page content matches expected text
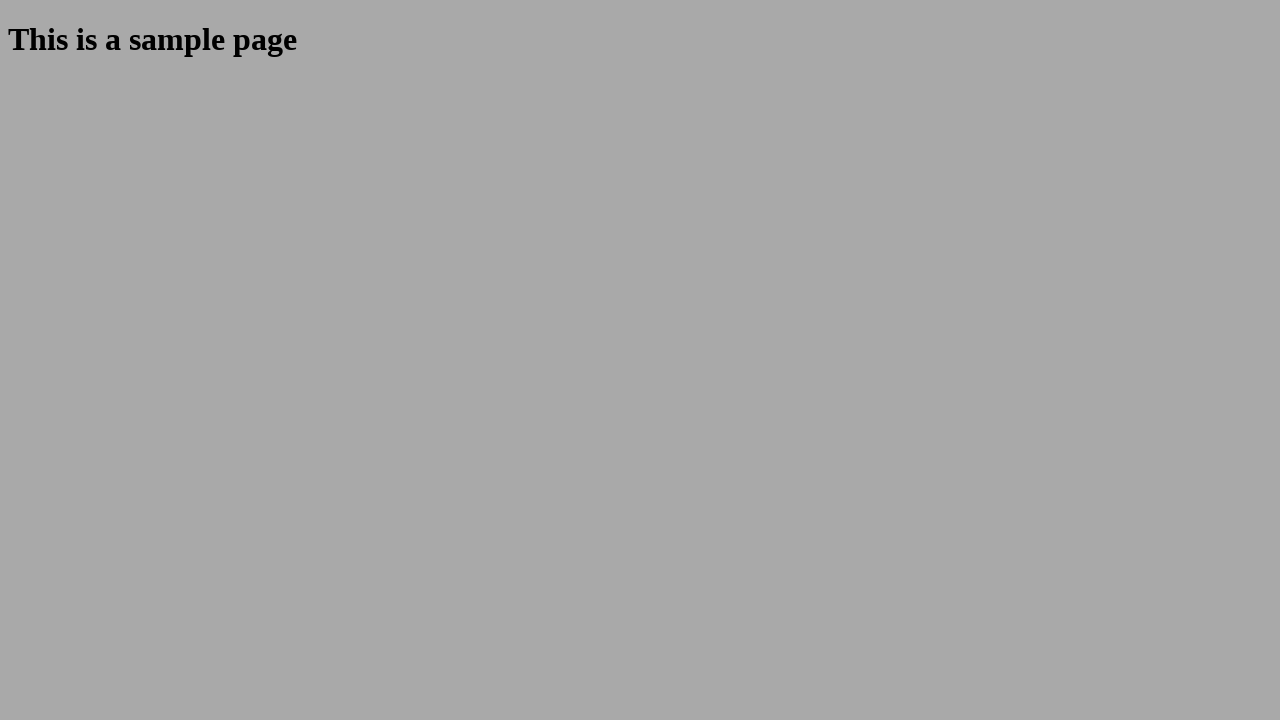

Closed the new tab
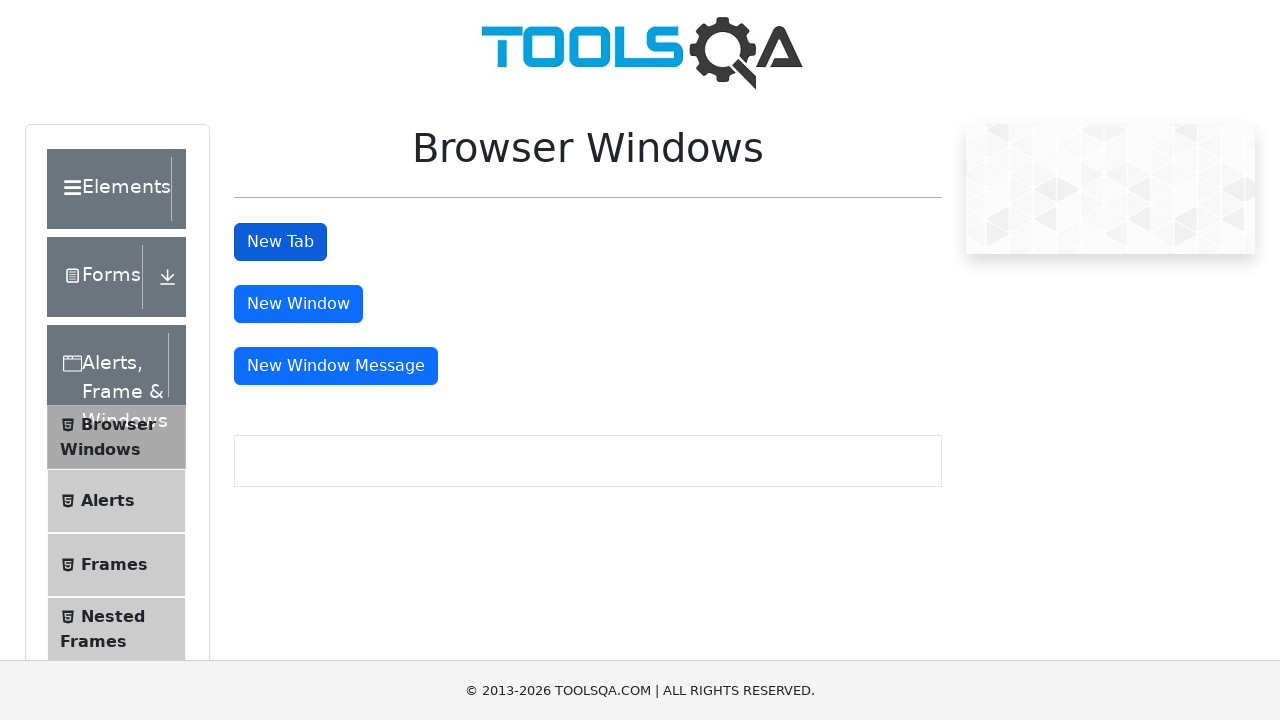

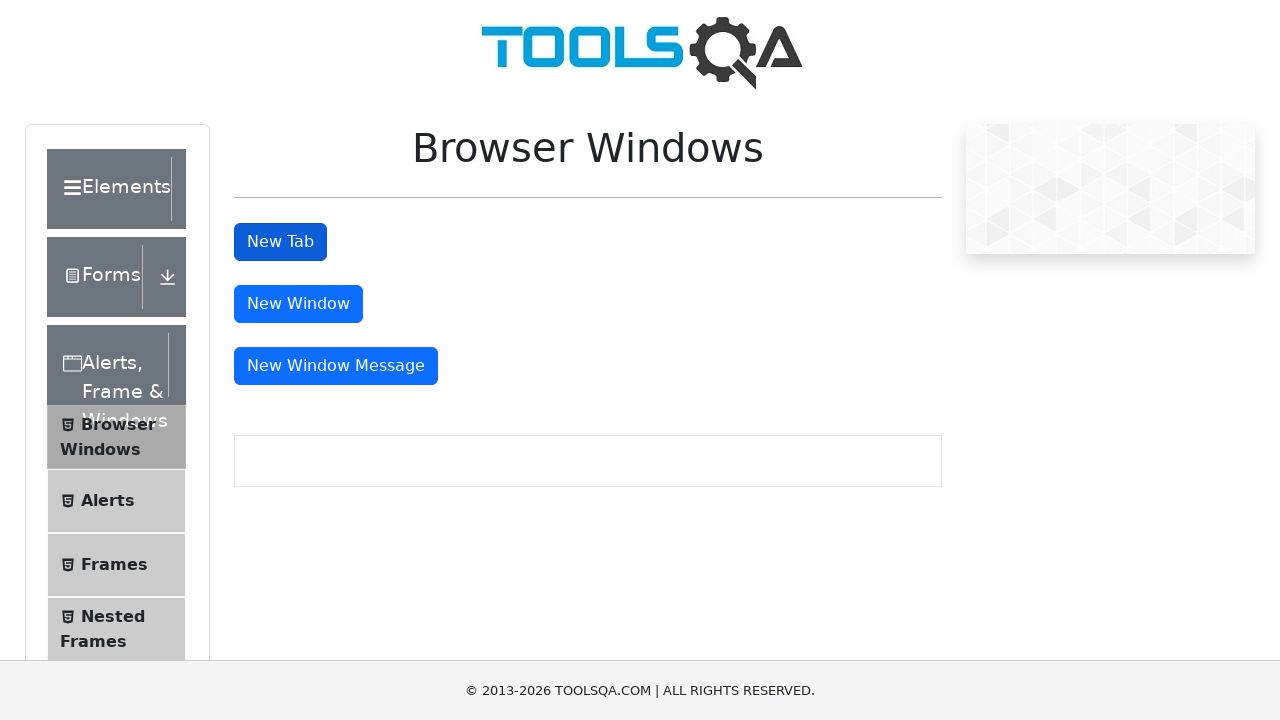